Demonstrates different methods to refresh a browser page on Flipkart website including navigate refresh, F5 key, reloading URL, and Ctrl+R

Starting URL: https://www.flipkart.com/

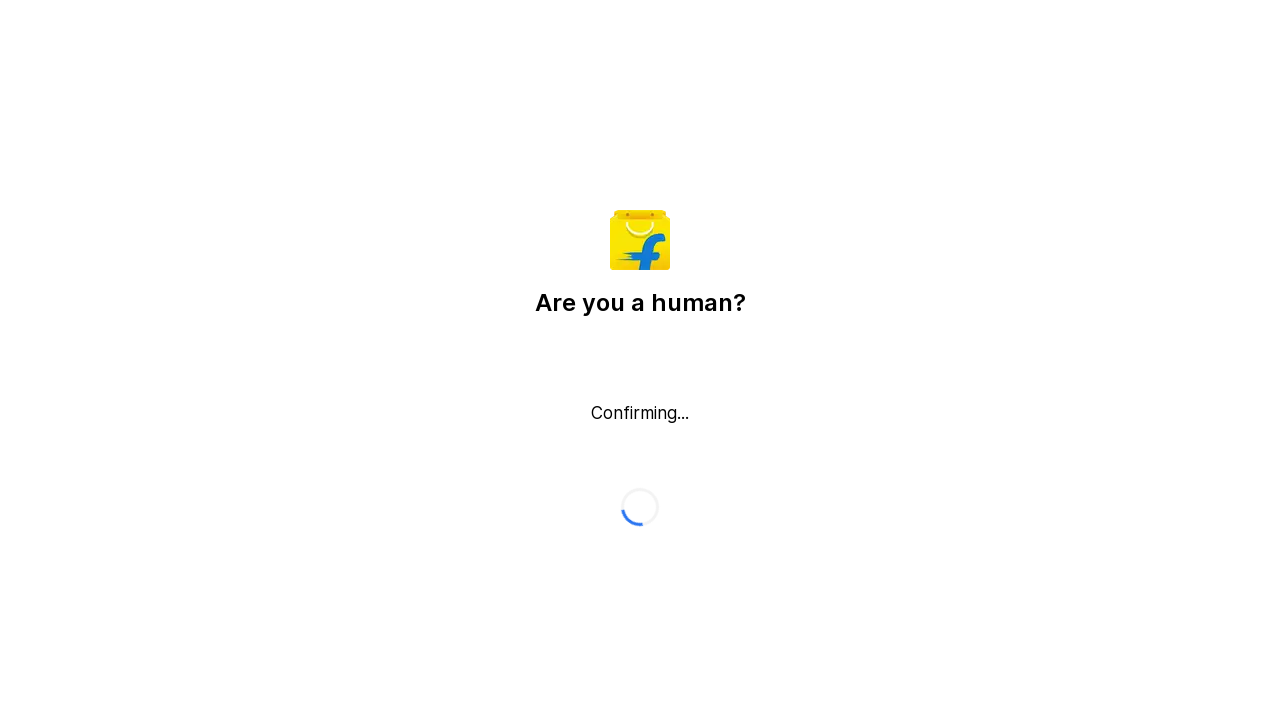

Pressed Escape key to close any popups
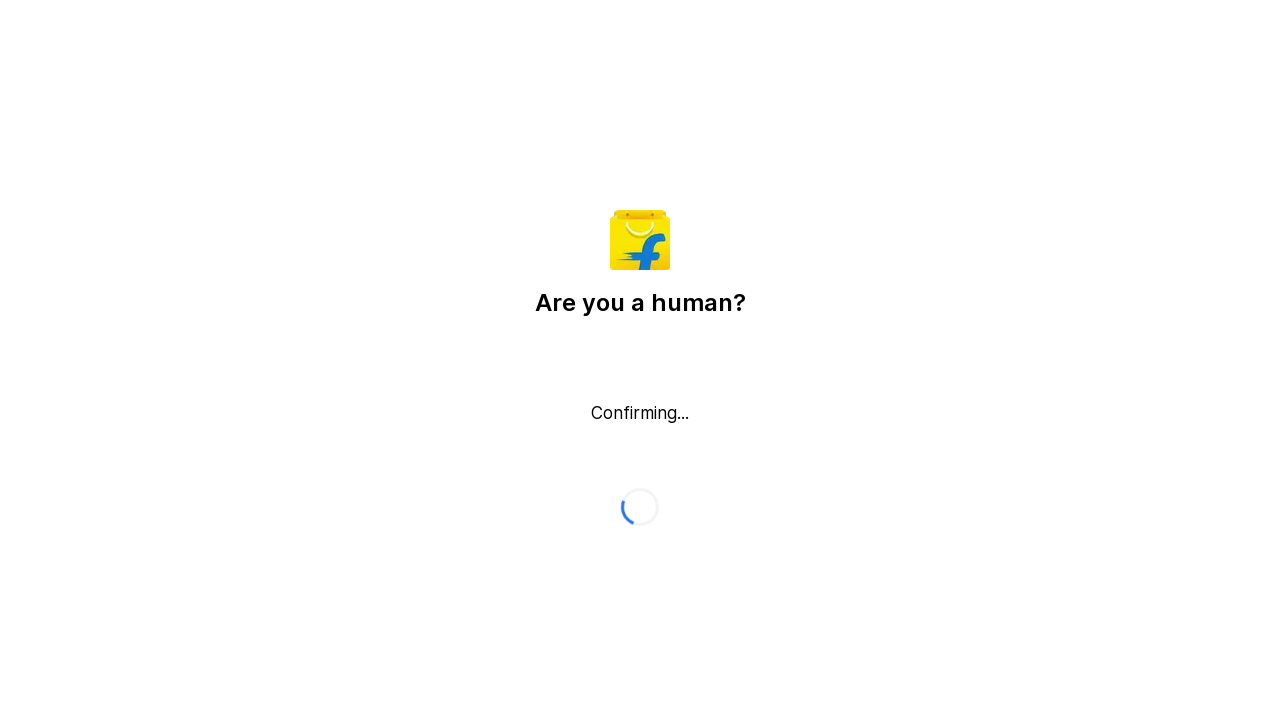

Refreshed page using navigate reload method
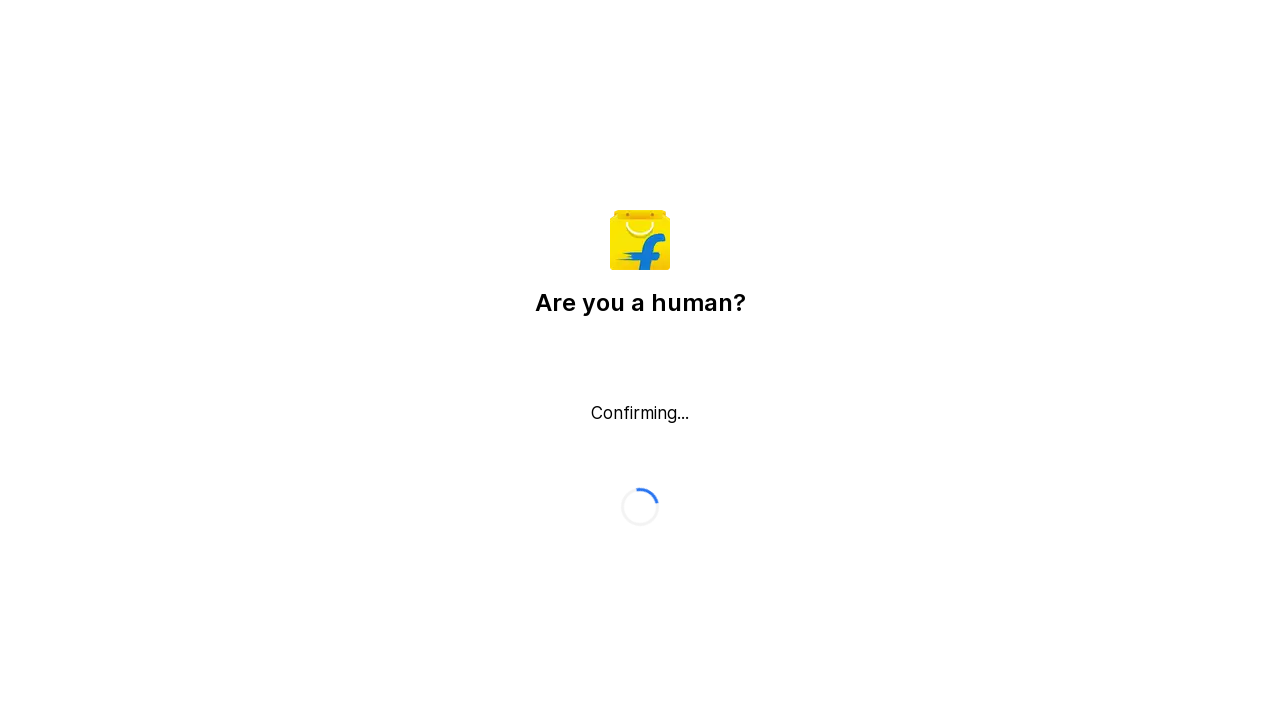

Refreshed page using F5 key
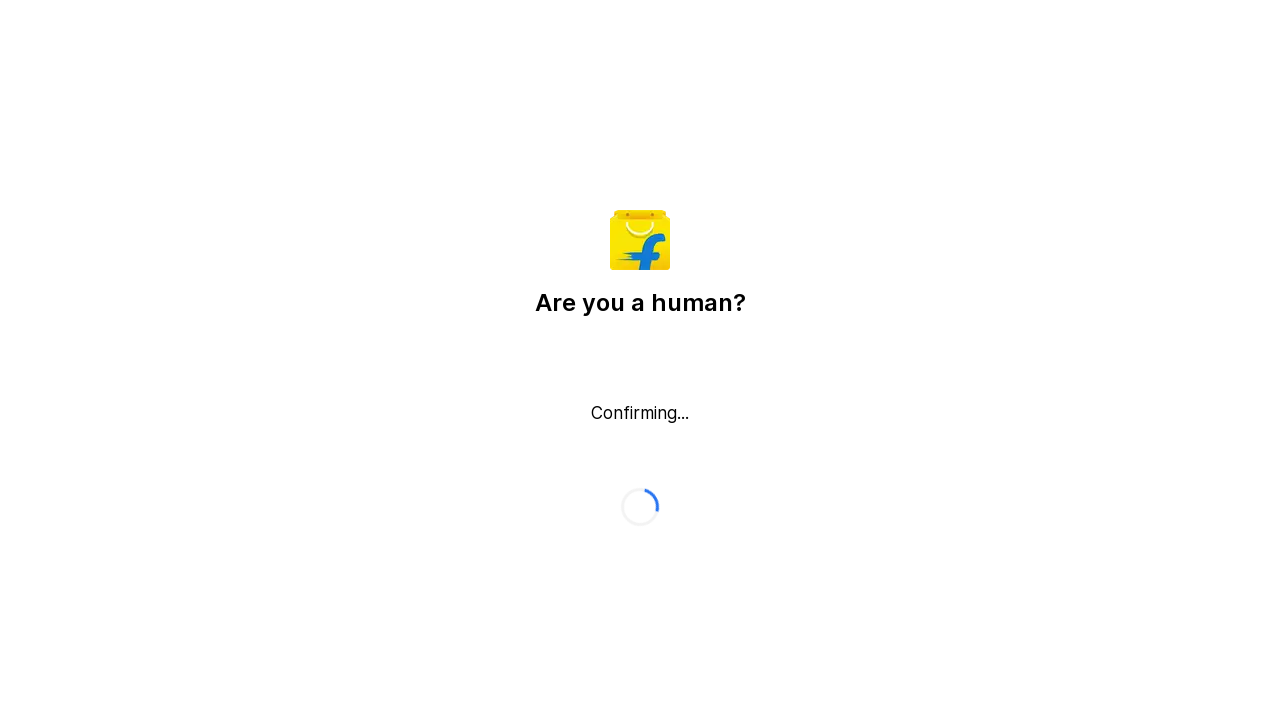

Refreshed page by navigating to Flipkart URL again
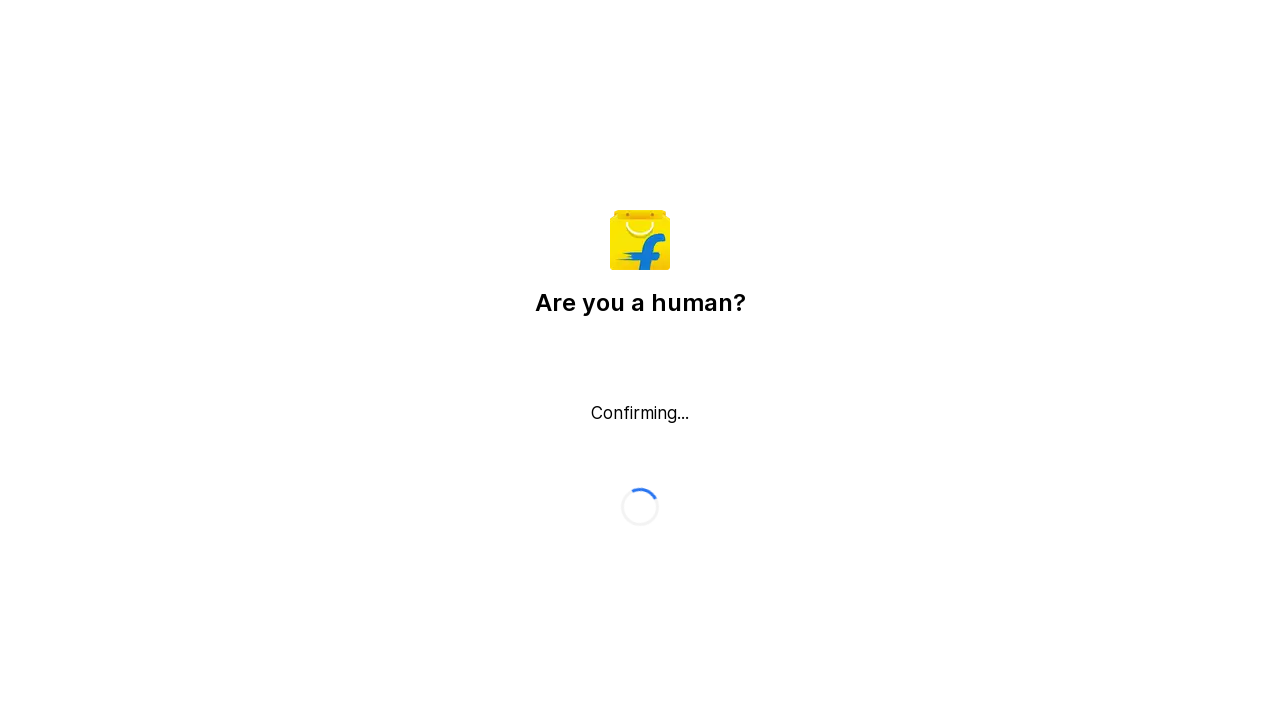

Refreshed page using Ctrl+R keyboard shortcut
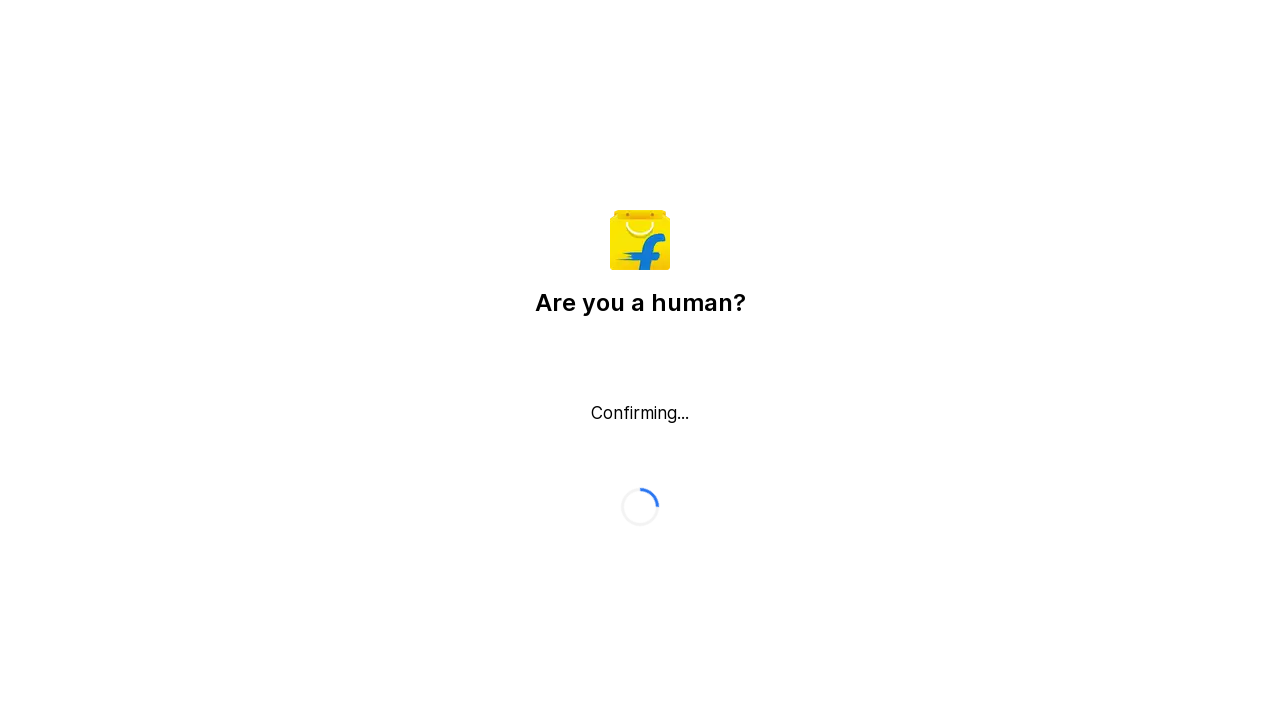

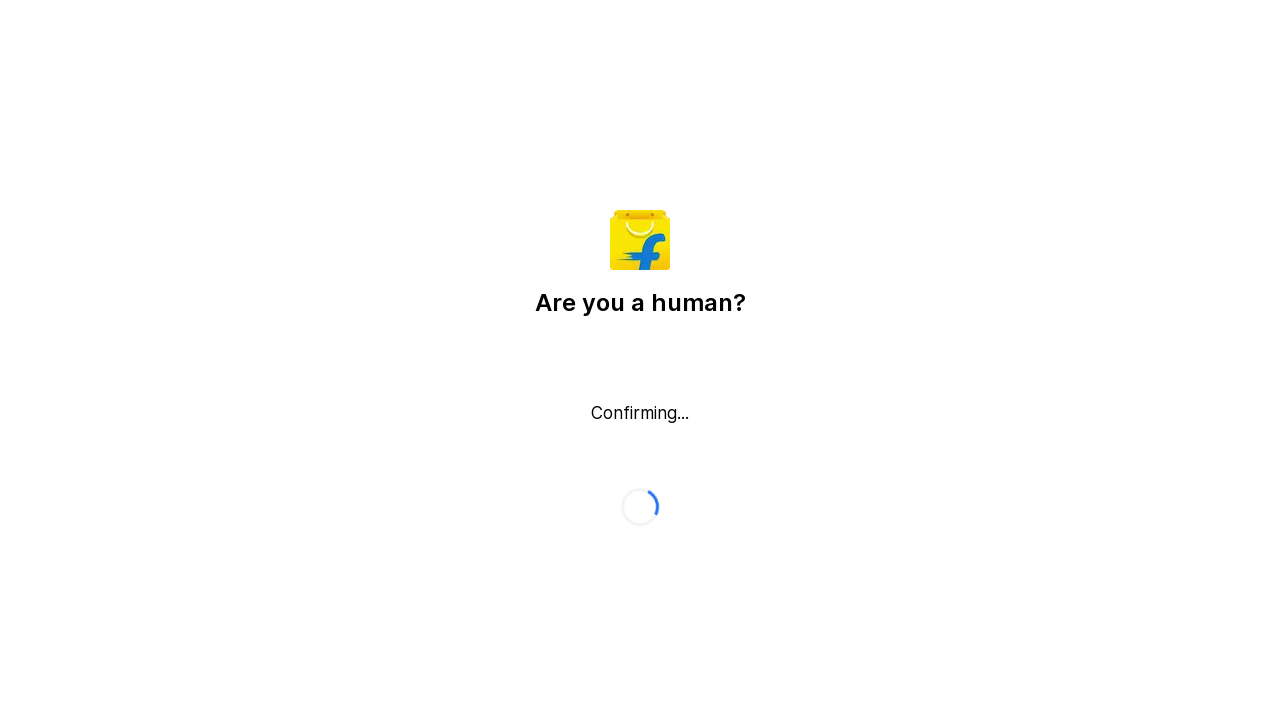